Tests jQuery UI drag and drop functionality by dragging an element and dropping it onto a target area

Starting URL: https://jqueryui.com/droppable/

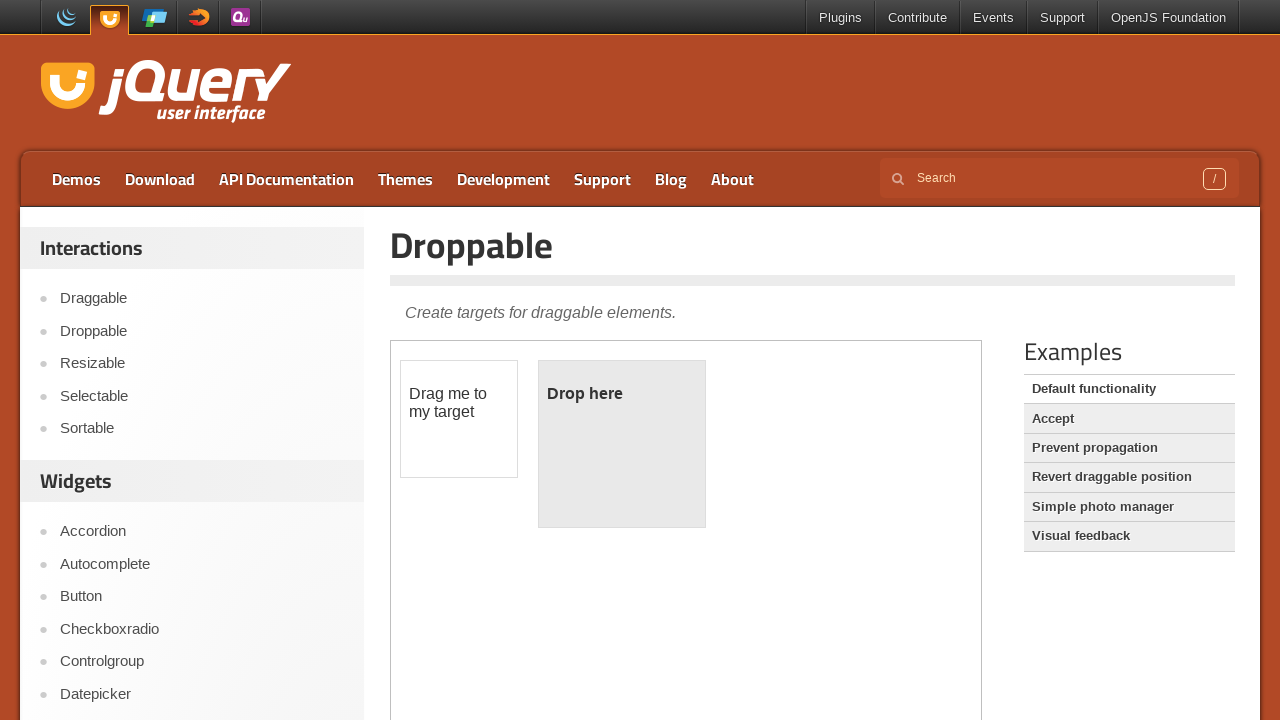

Located the iframe containing the drag and drop demo
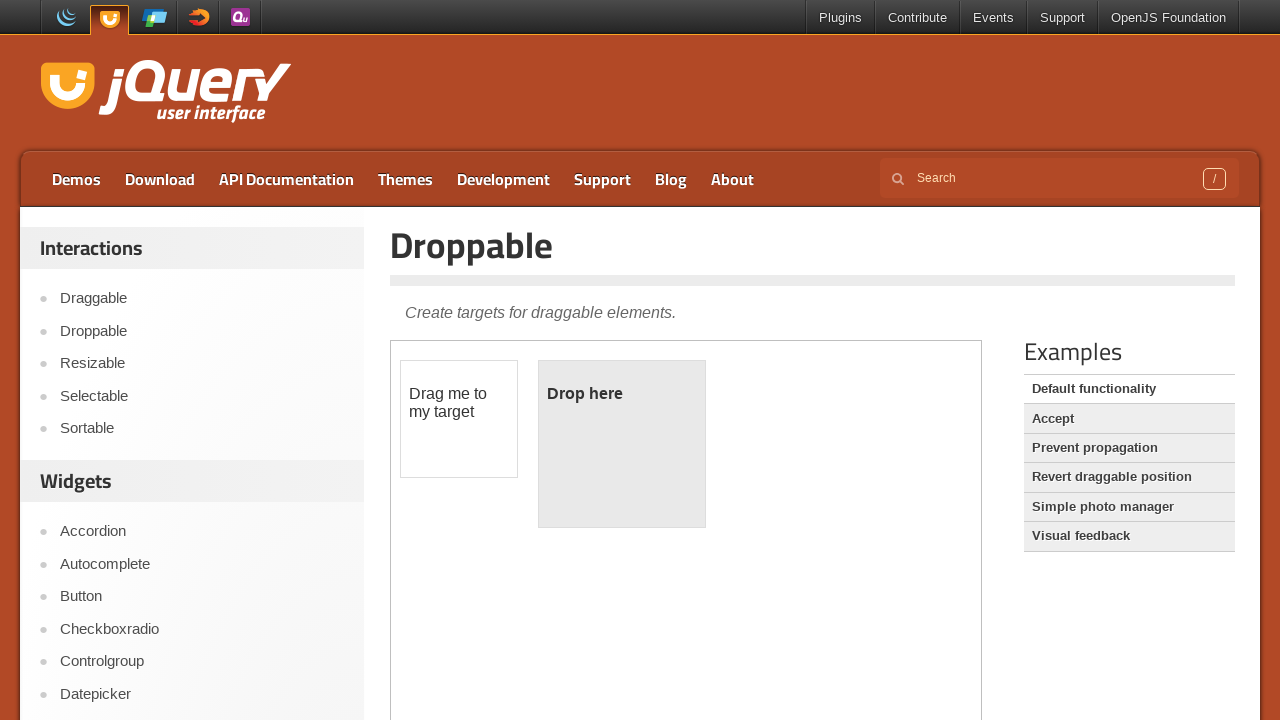

Located the draggable element
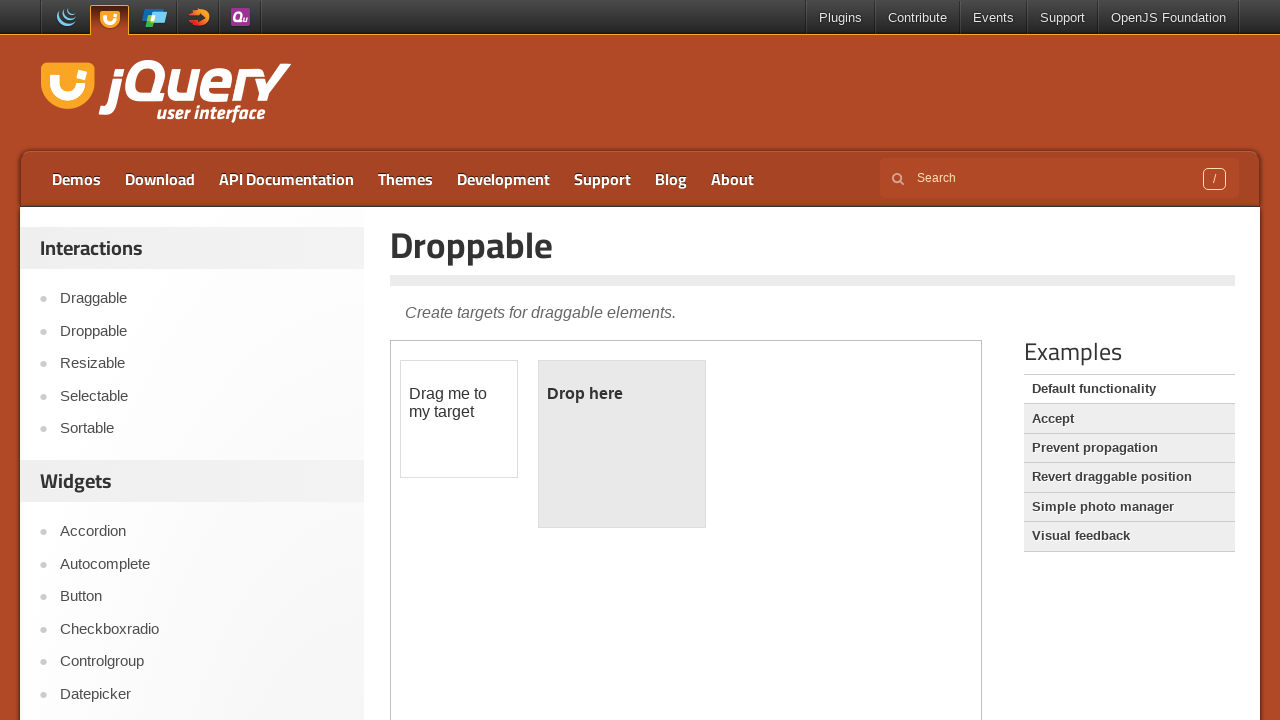

Located the droppable target area
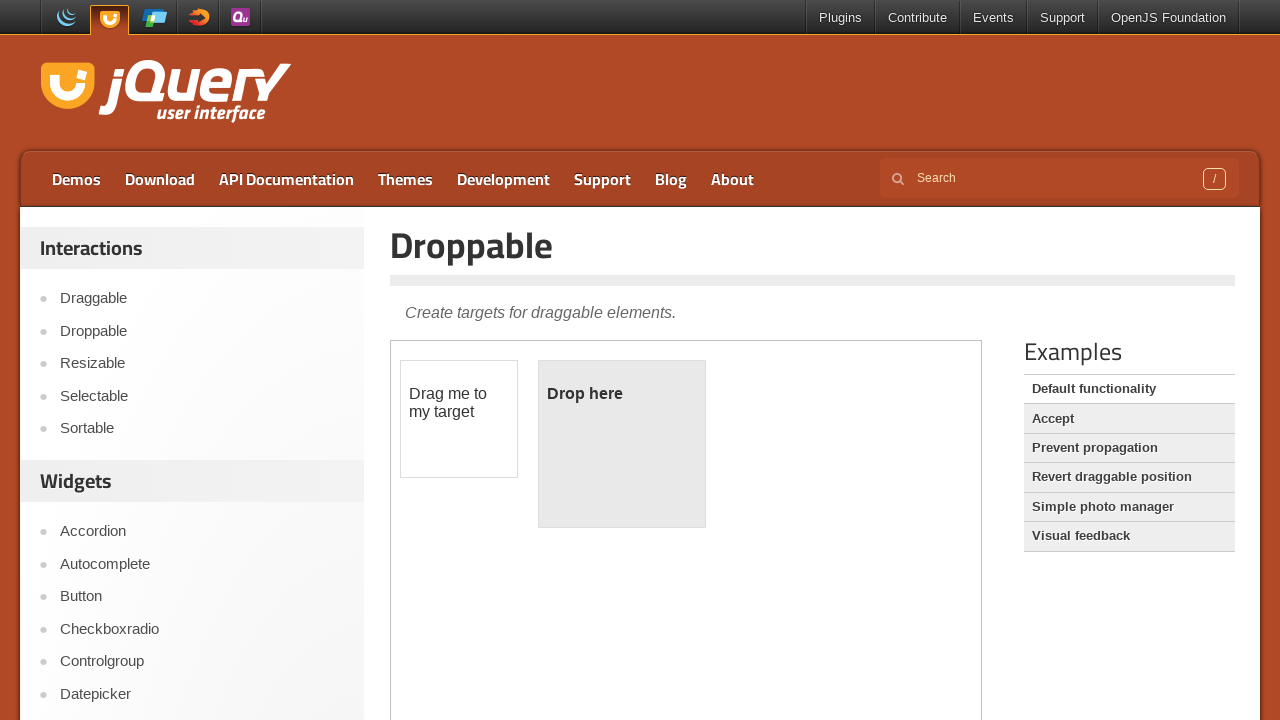

Dragged the draggable element and dropped it onto the droppable target area at (622, 444)
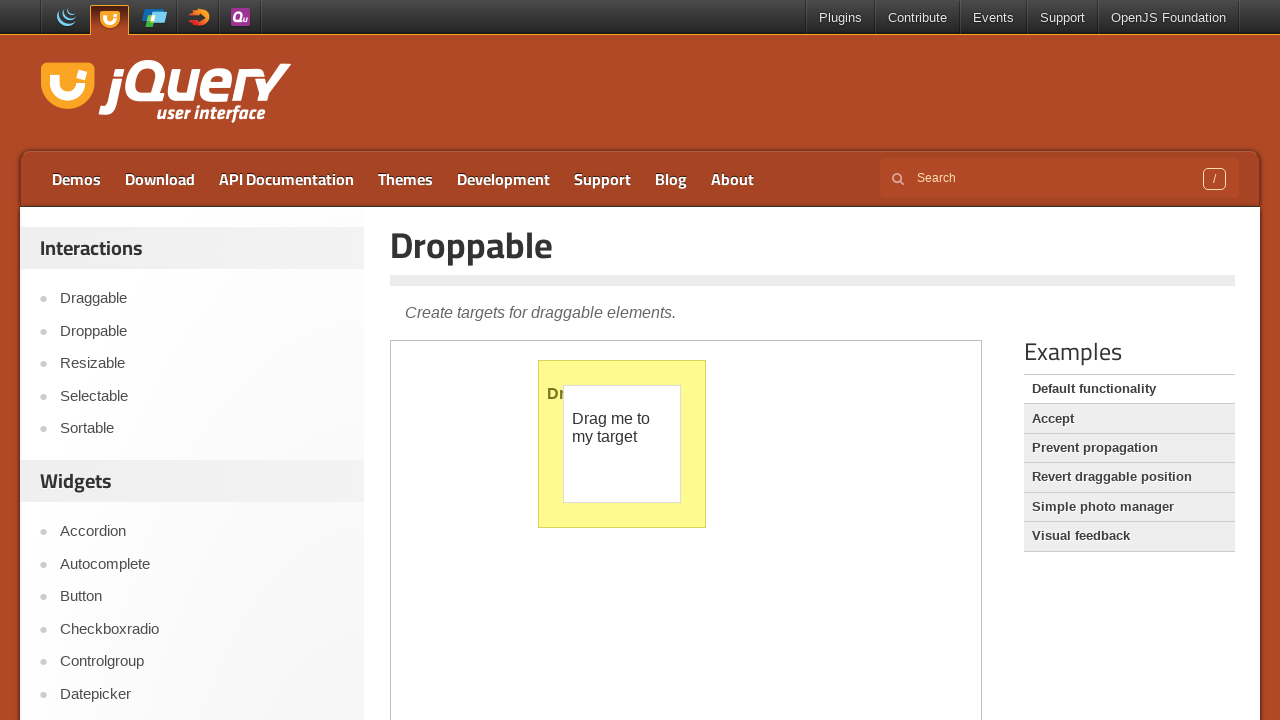

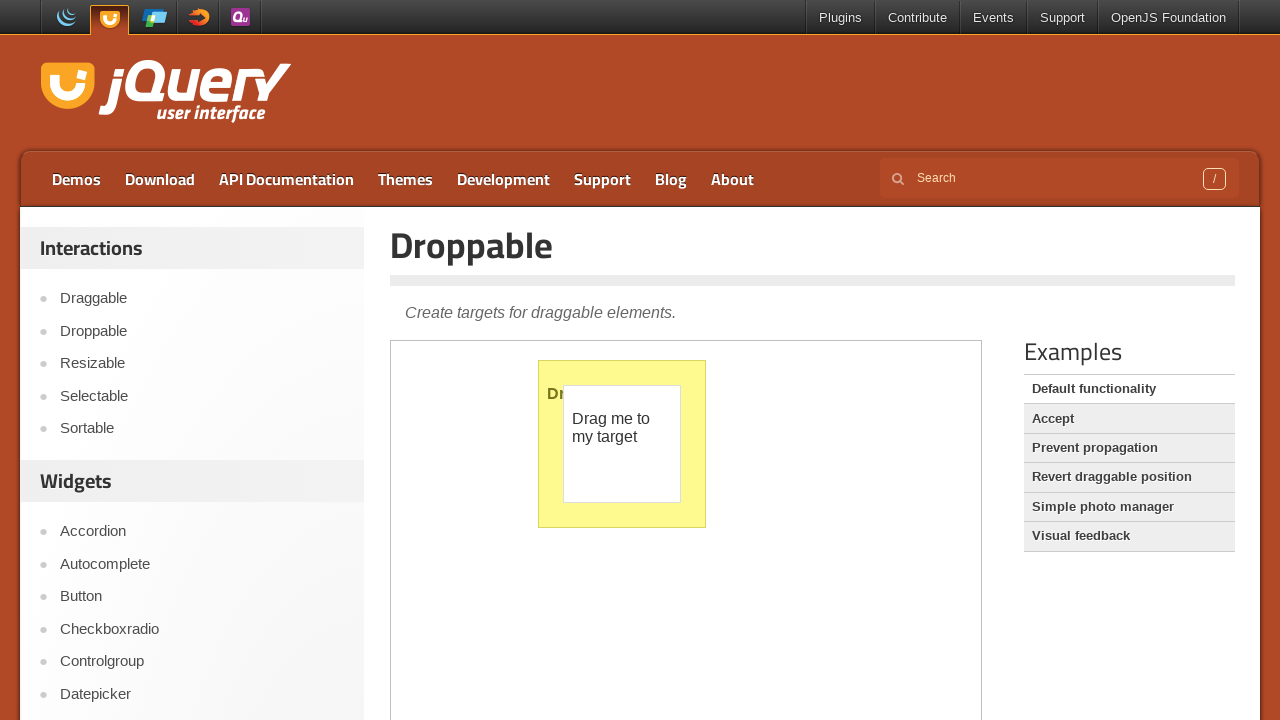